Tests clicking an image button to reveal a hidden panel element

Starting URL: https://www.leafground.com/button.xhtml

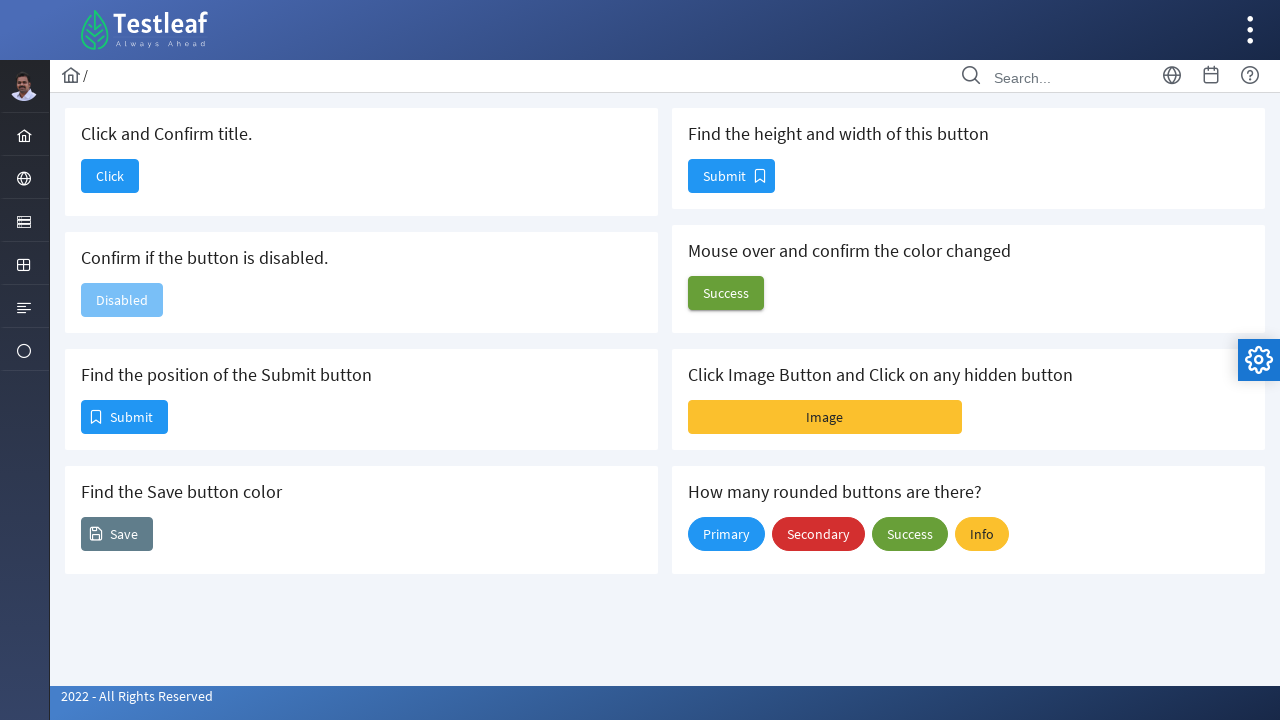

Clicked the image button to reveal hidden panel at (825, 417) on #j_idt88\:j_idt102\:imageBtn
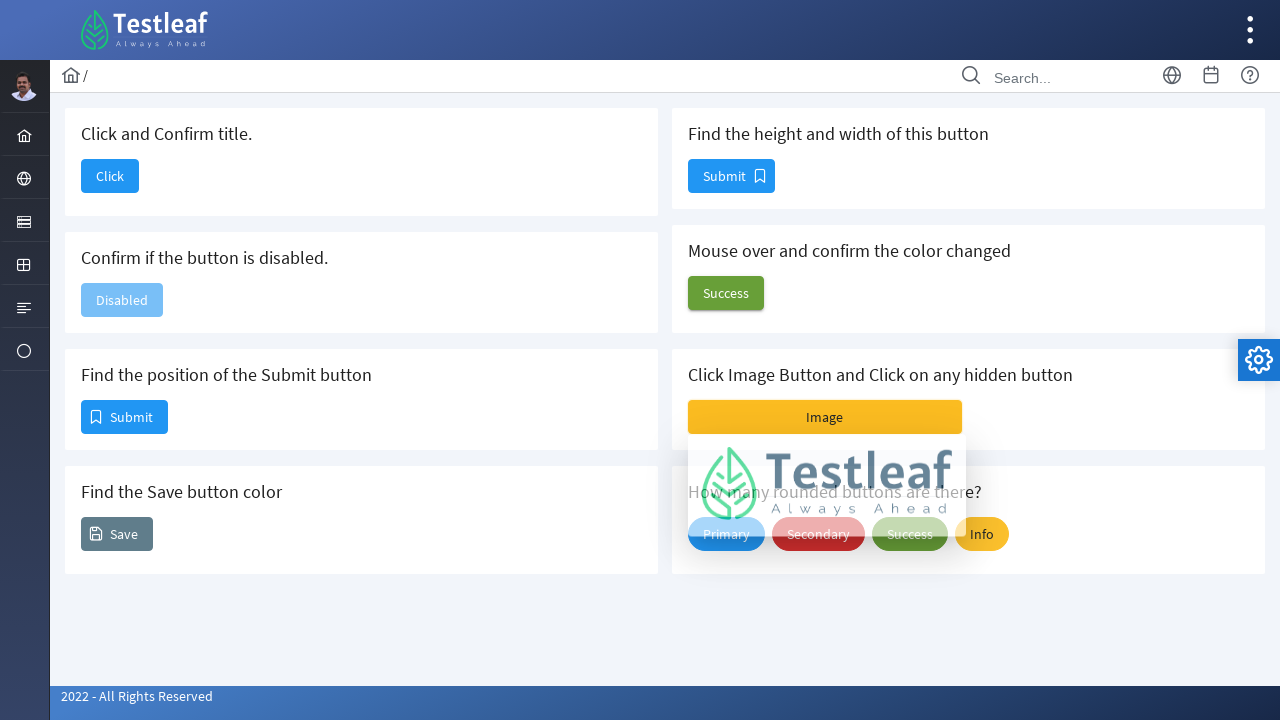

Hidden panel element appeared on page
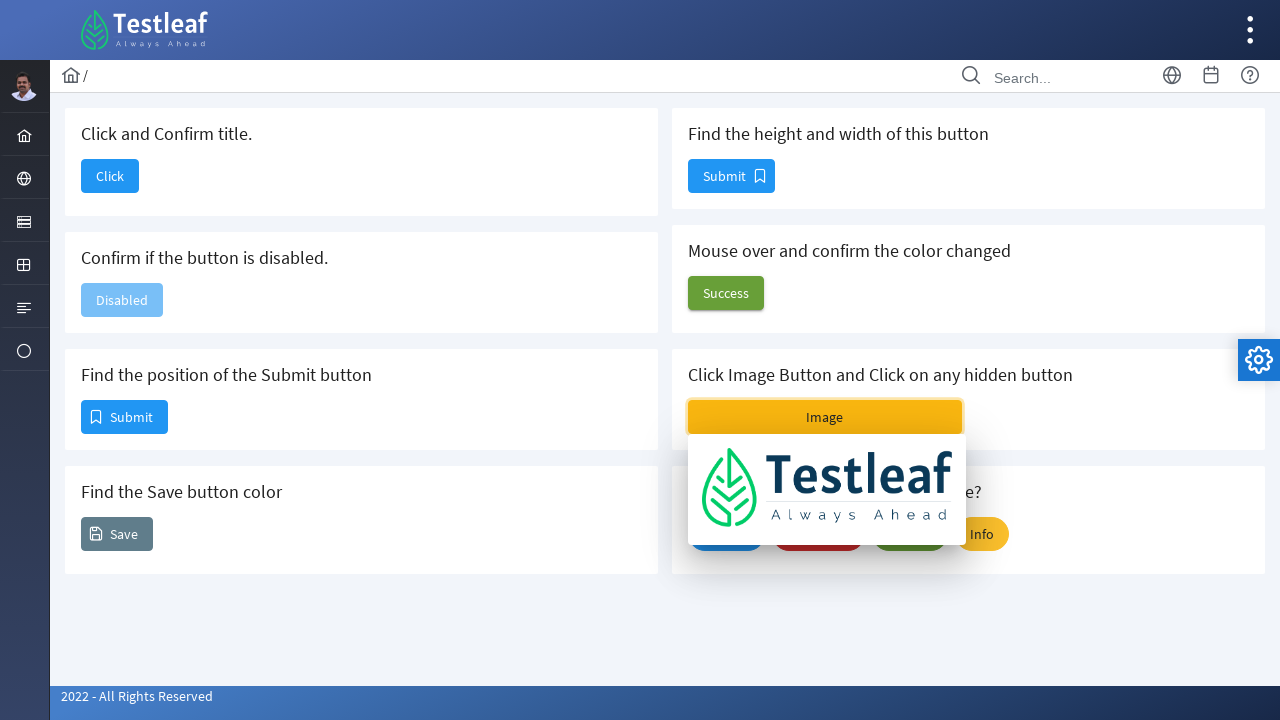

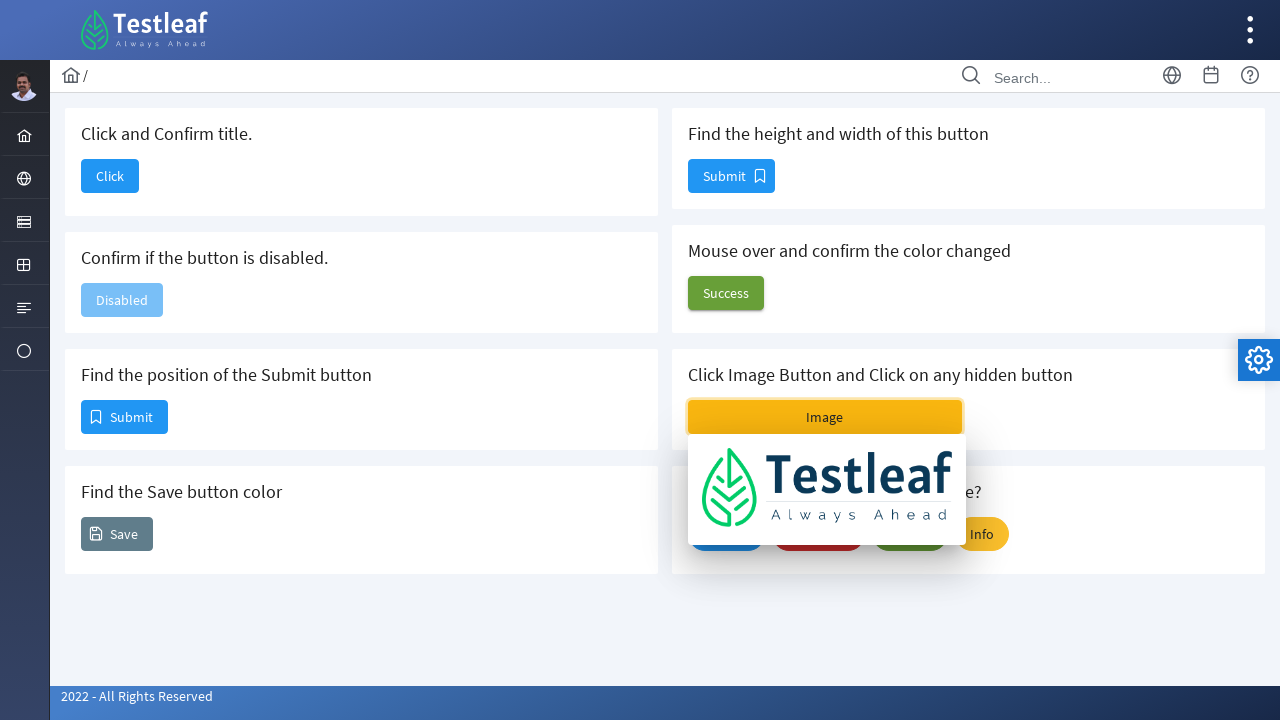